Navigates to a Stepik lesson page, fills in a textarea with an answer, scrolls down, and clicks the submit button to submit the response.

Starting URL: https://stepik.org/lesson/25969/step/12

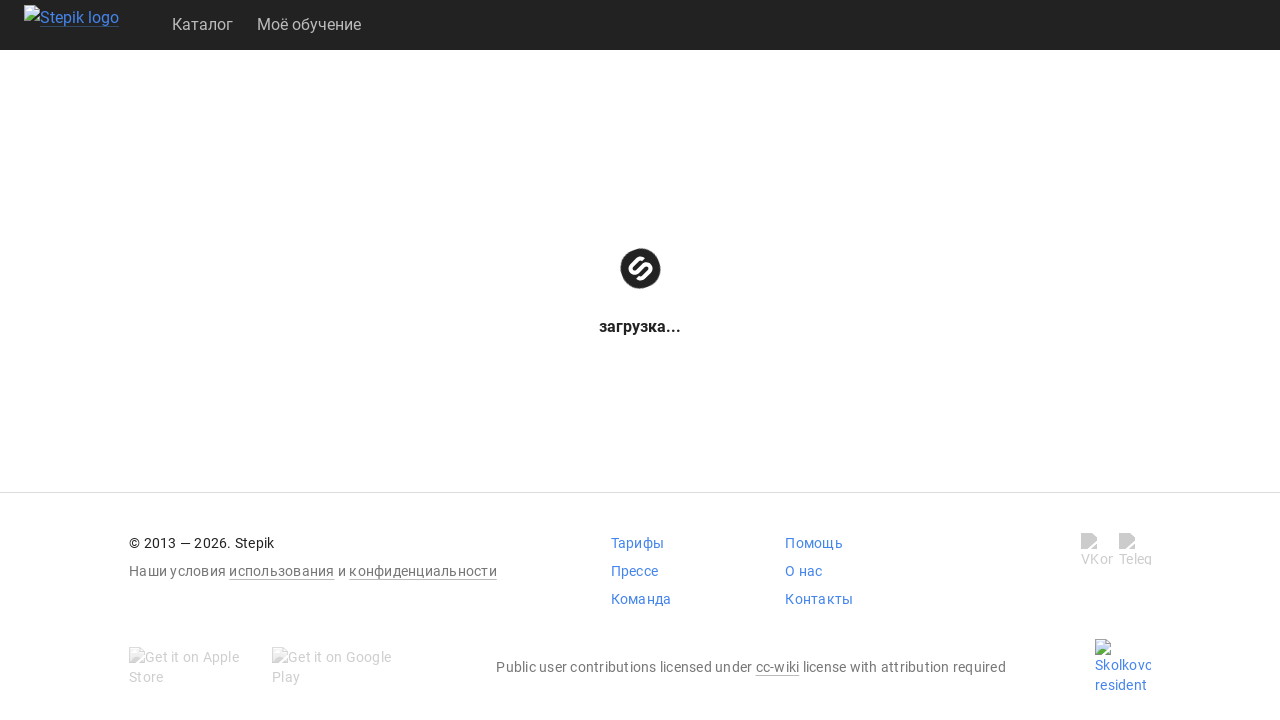

Waited for textarea to be available
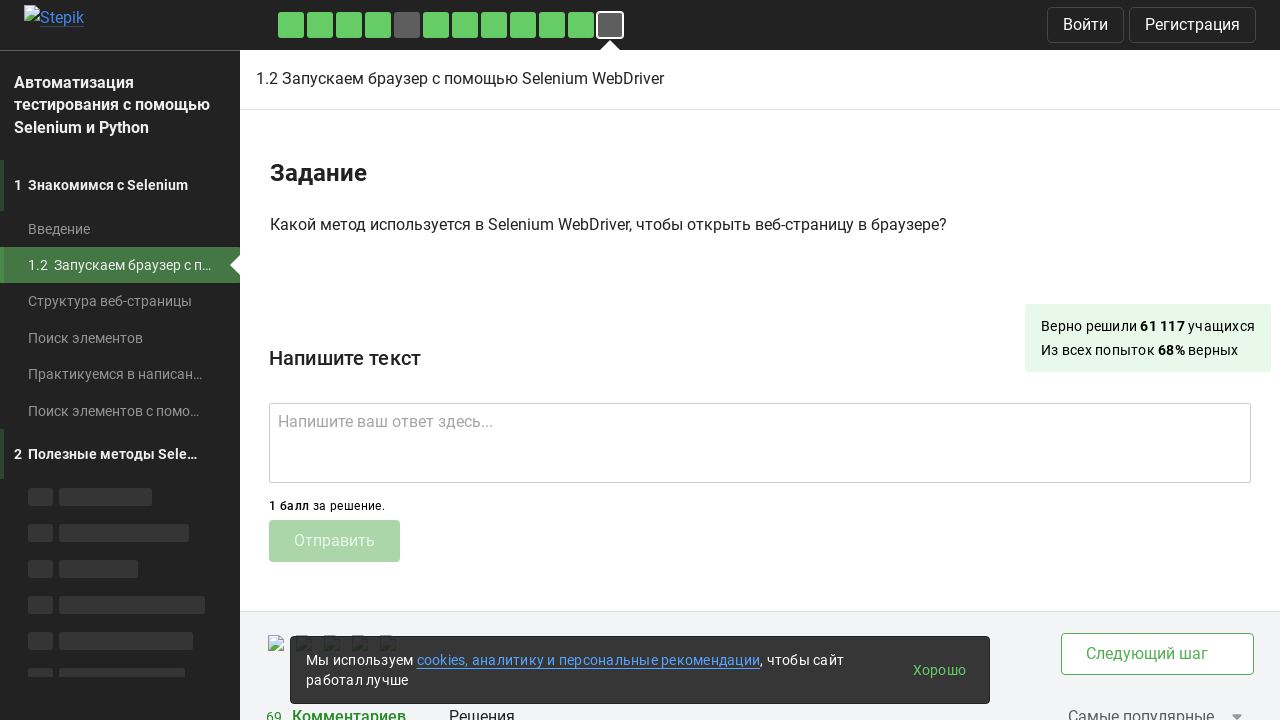

Filled textarea with answer 'get()' on .textarea
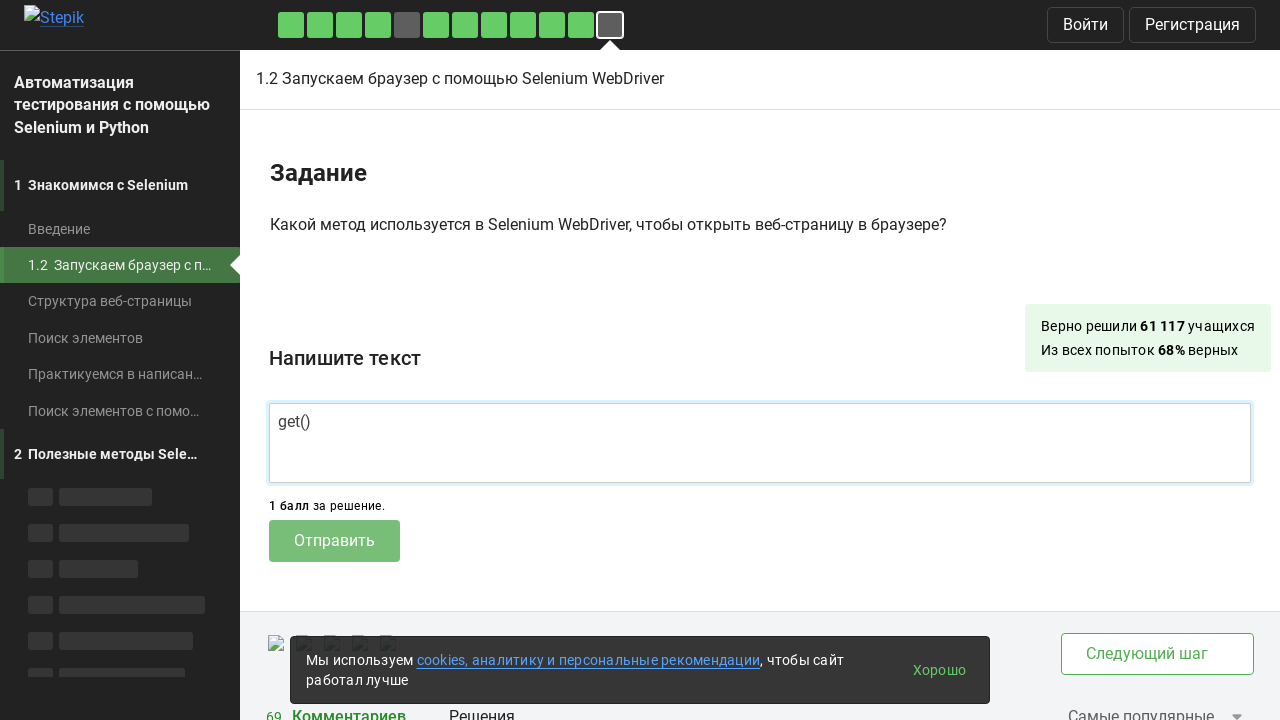

Scrolled down 200 pixels to reveal submit button
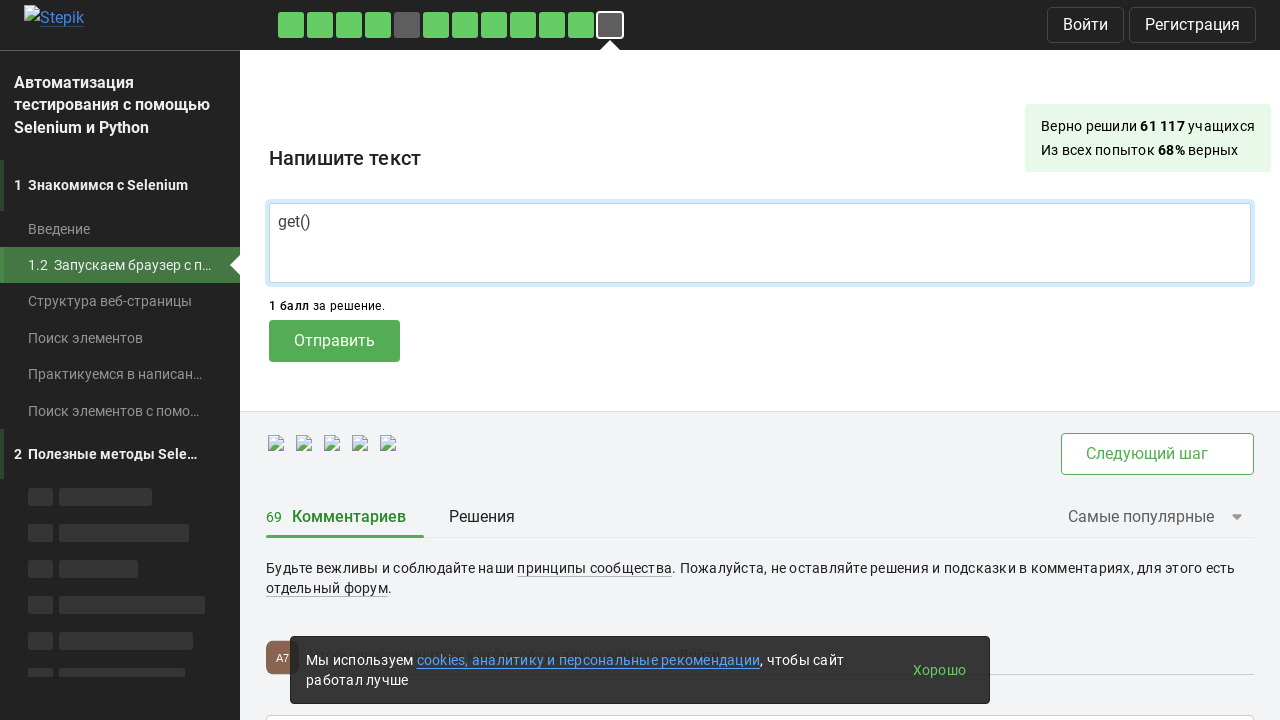

Submit button became available
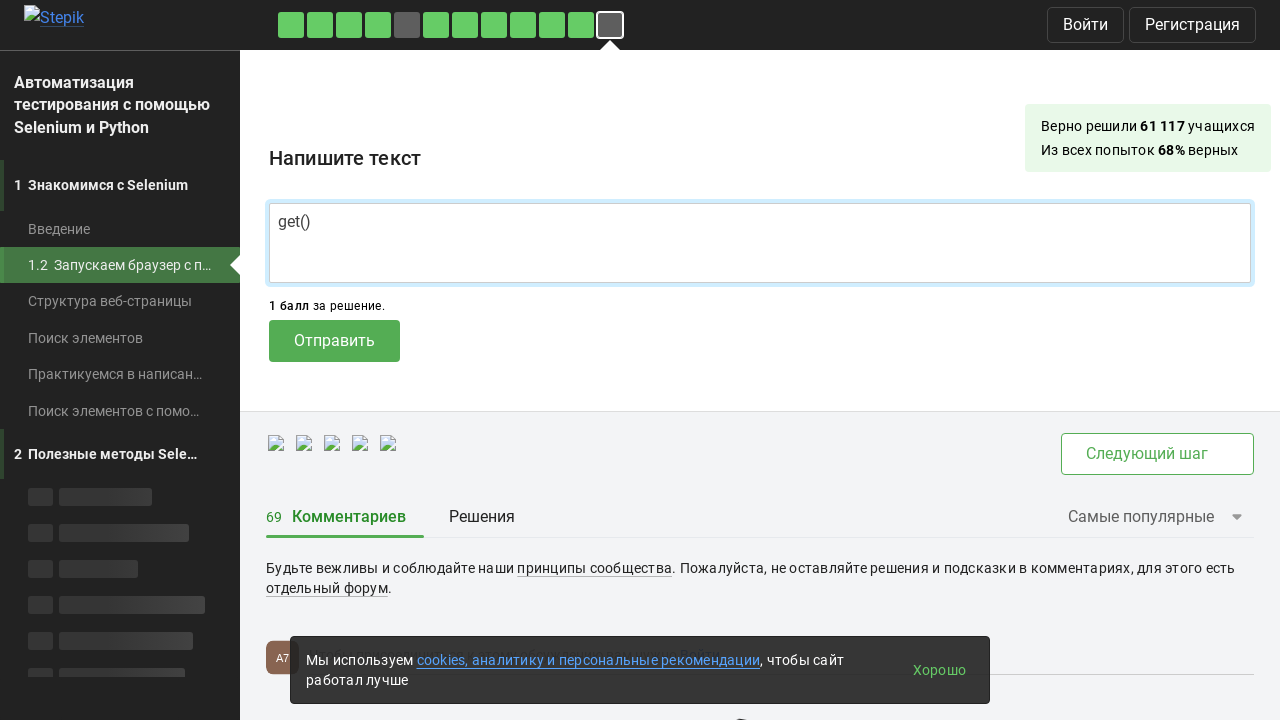

Clicked submit button to submit the response at (334, 341) on .submit-submission
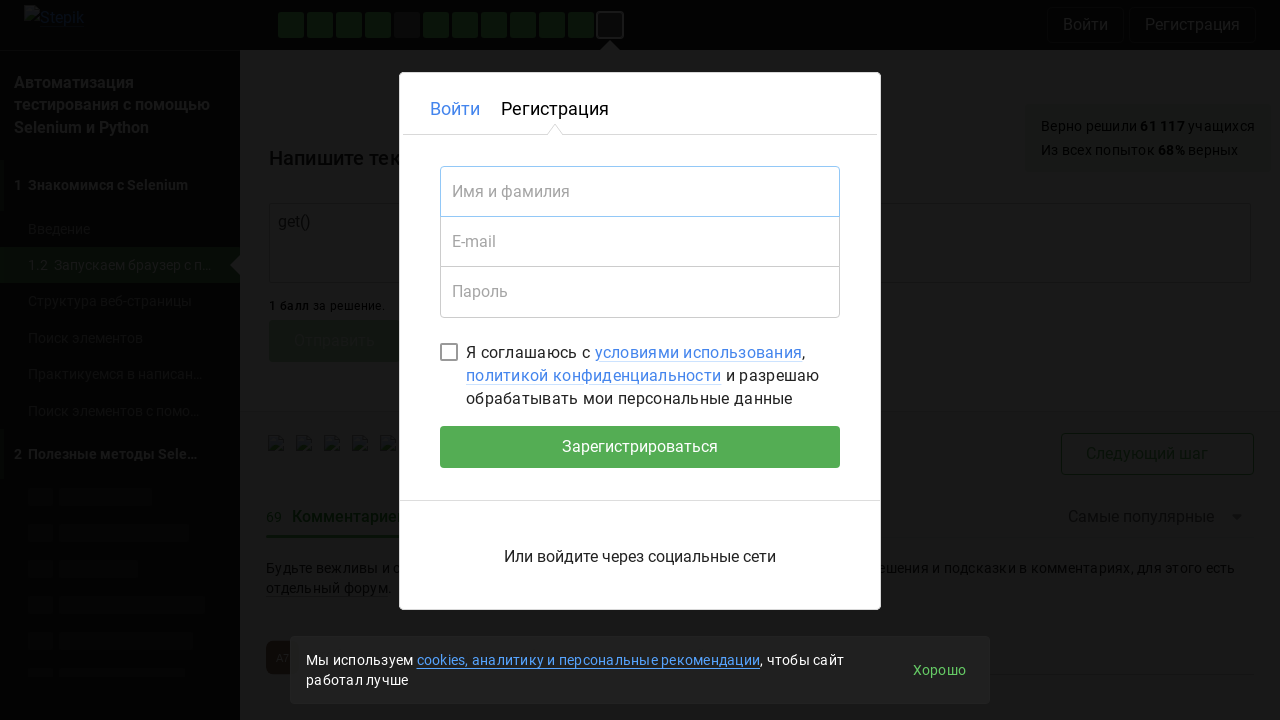

Waited 2 seconds for submission to process
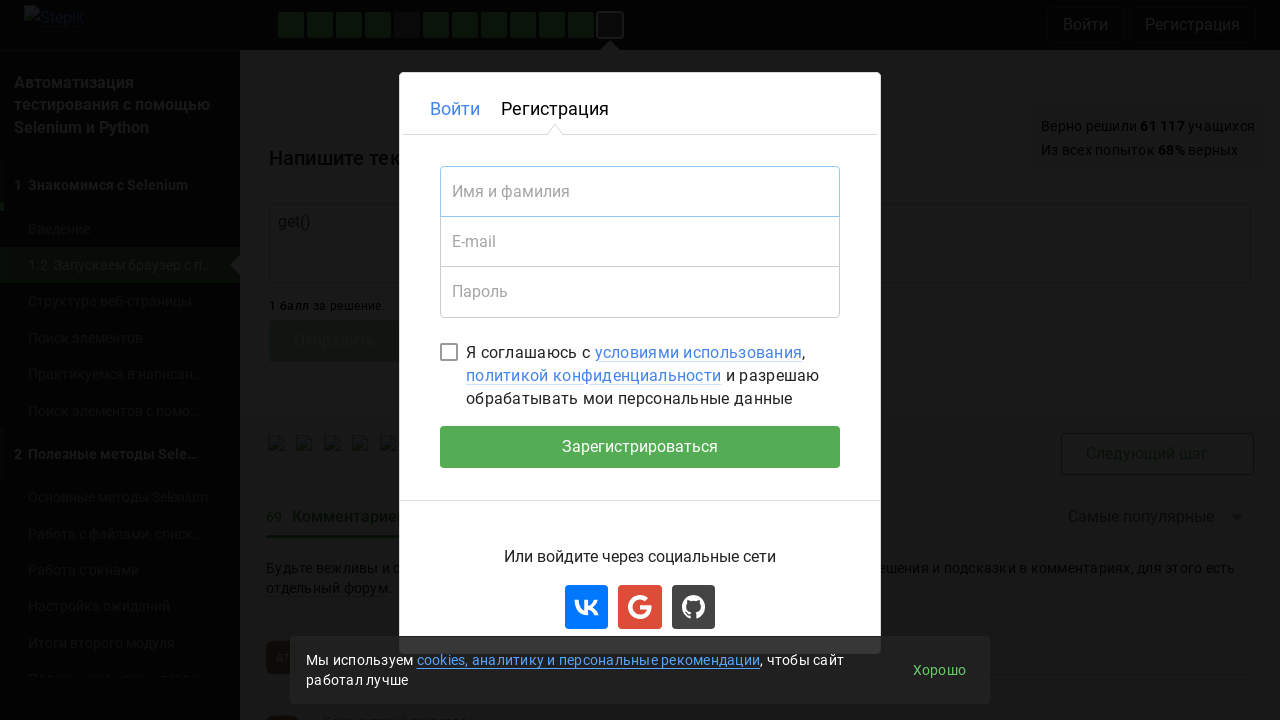

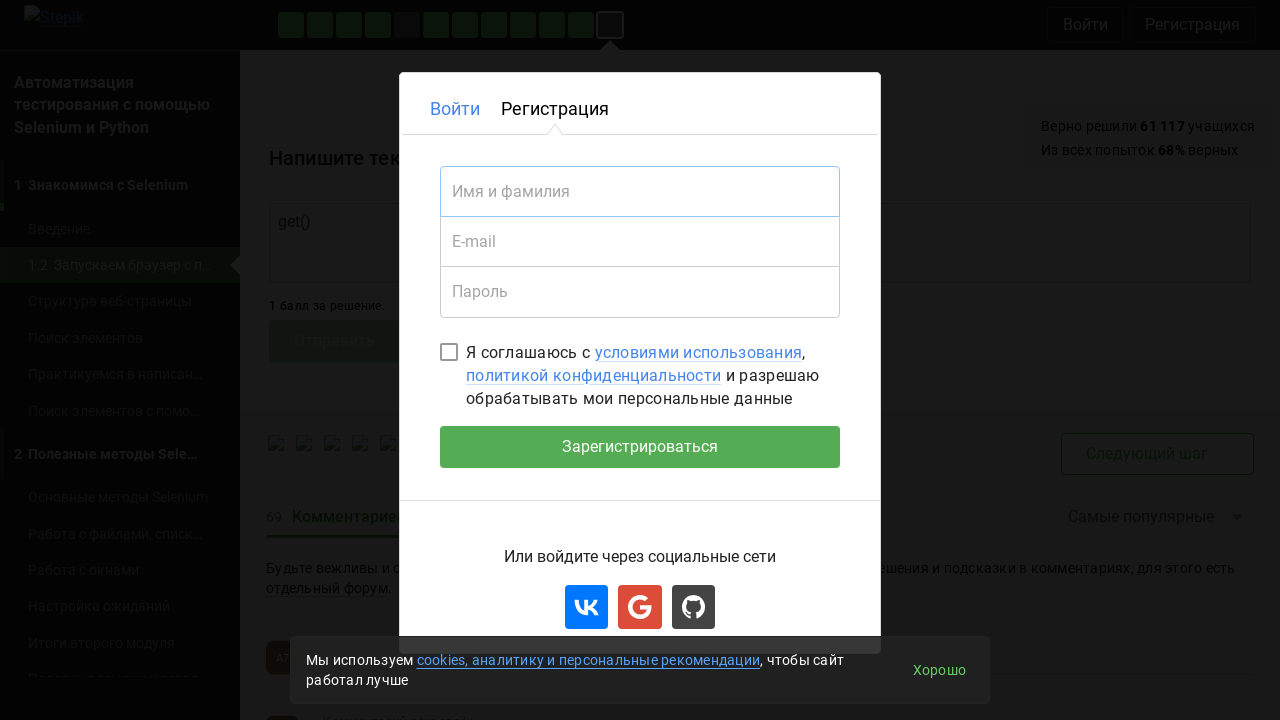